Tests drag and drop functionality by dragging an element to a target element

Starting URL: https://www.selenium.dev/selenium/web/mouse_interaction.html

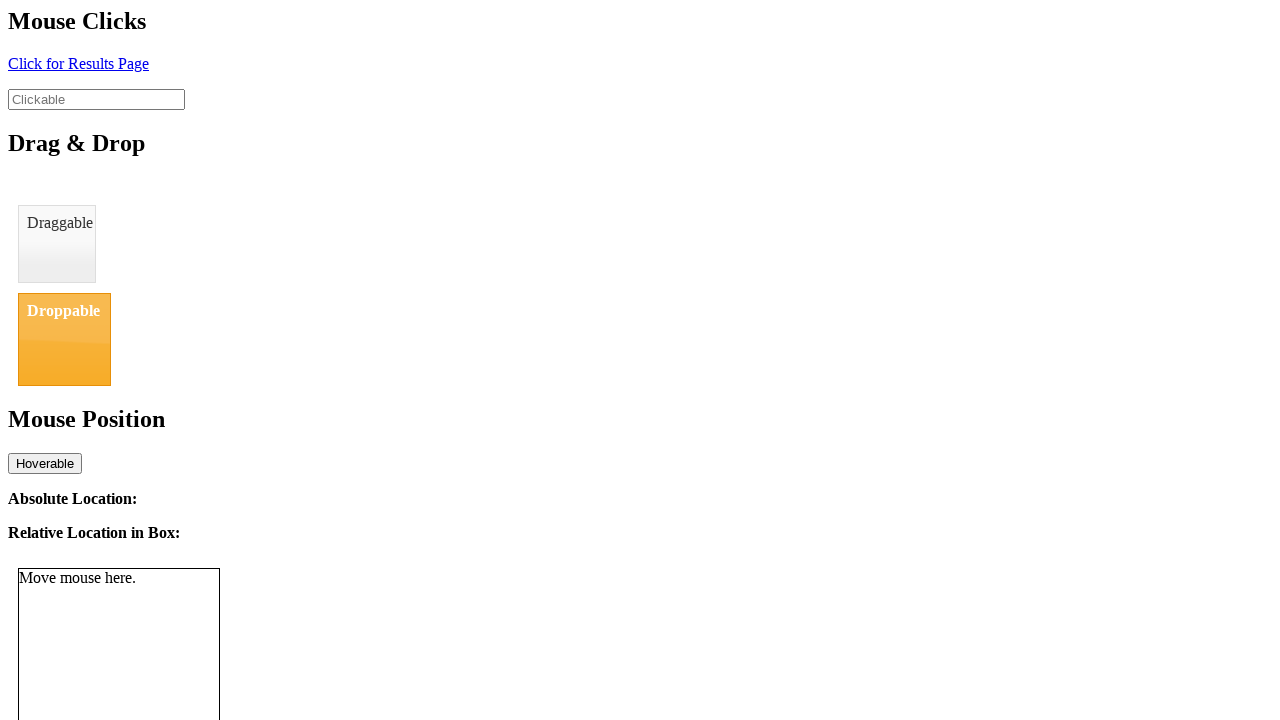

Located draggable element
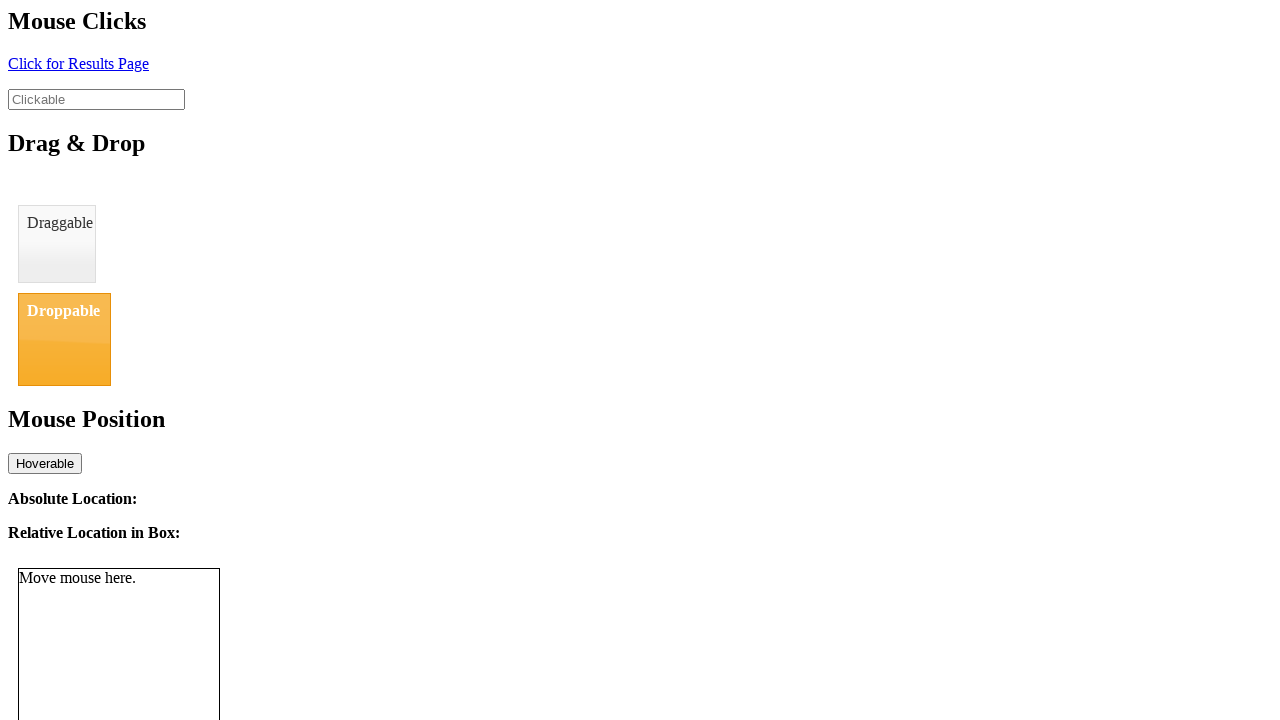

Located droppable element
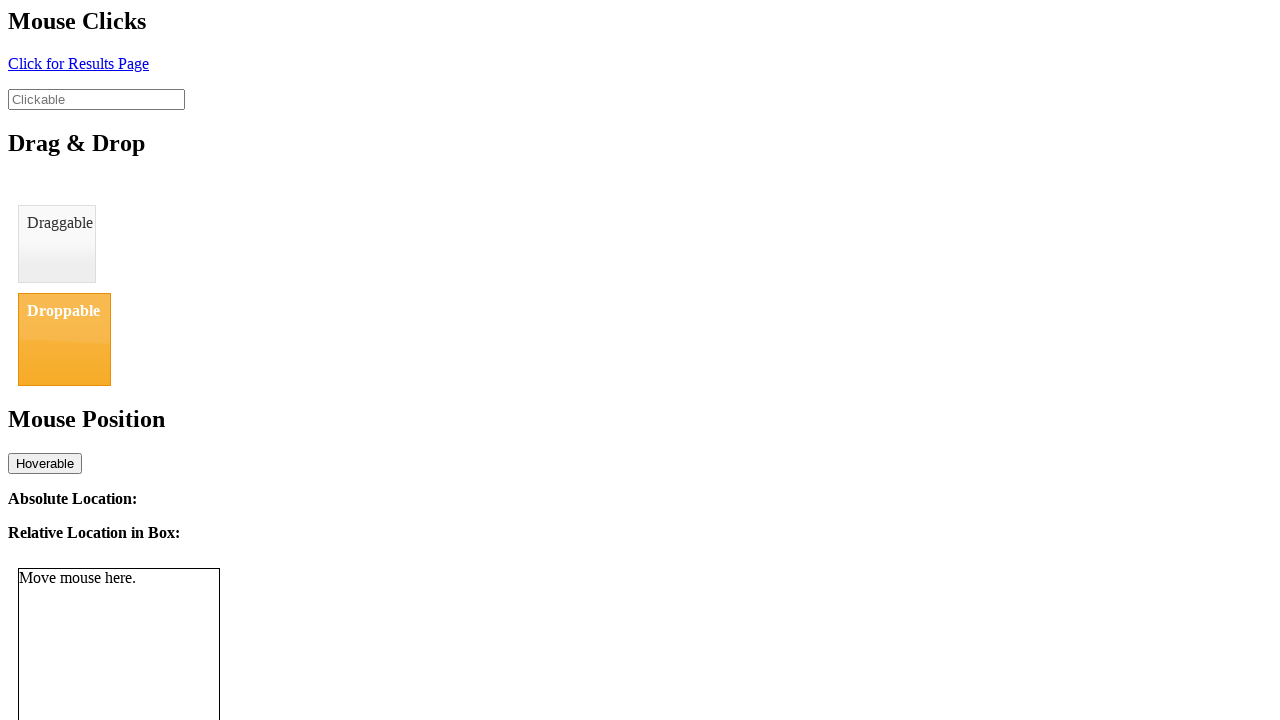

Dragged element to target drop zone at (64, 339)
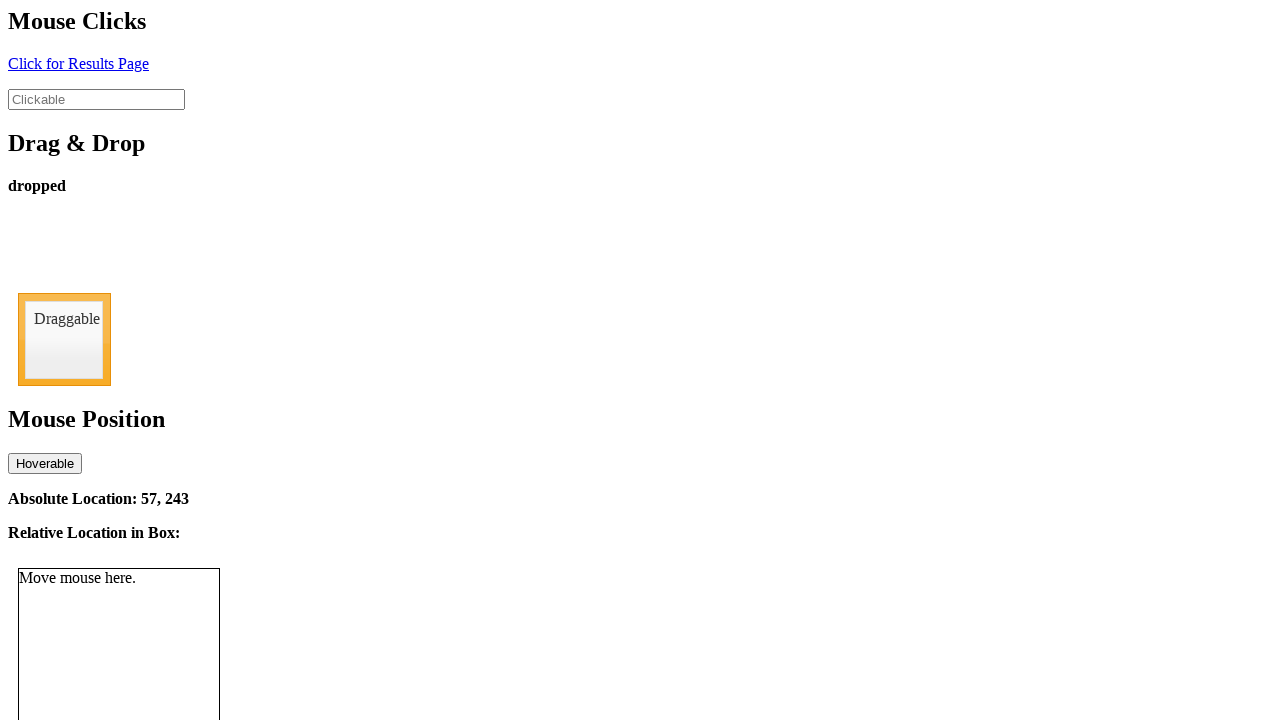

Drop status element appeared, confirming successful drag and drop
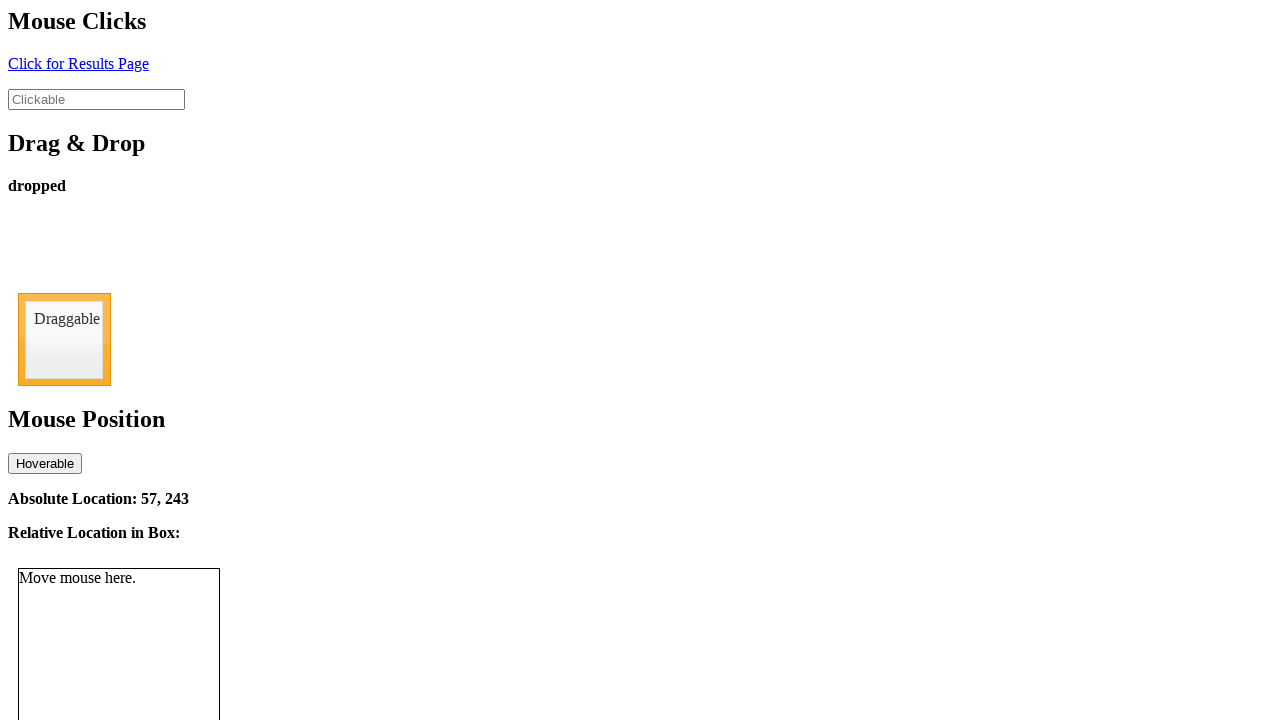

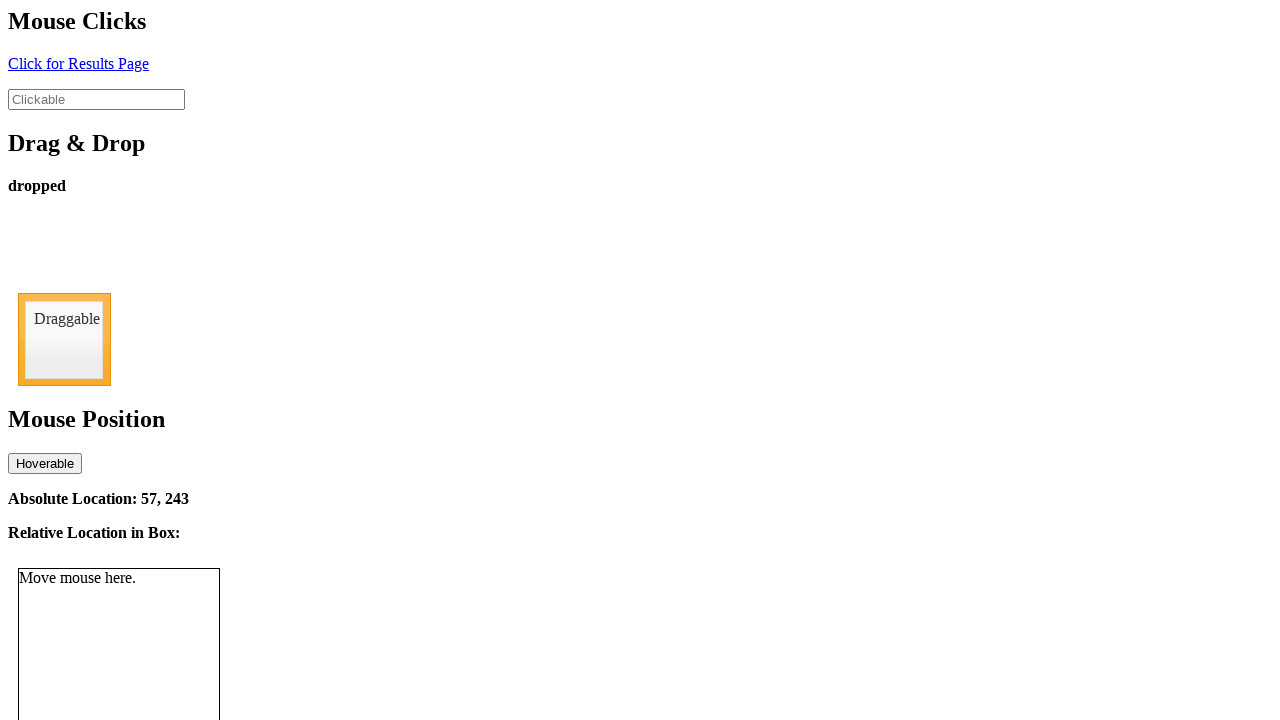